Tests navigation to the autocomplete page and verifies the page heading displays "Autocomplete"

Starting URL: https://formy-project.herokuapp.com

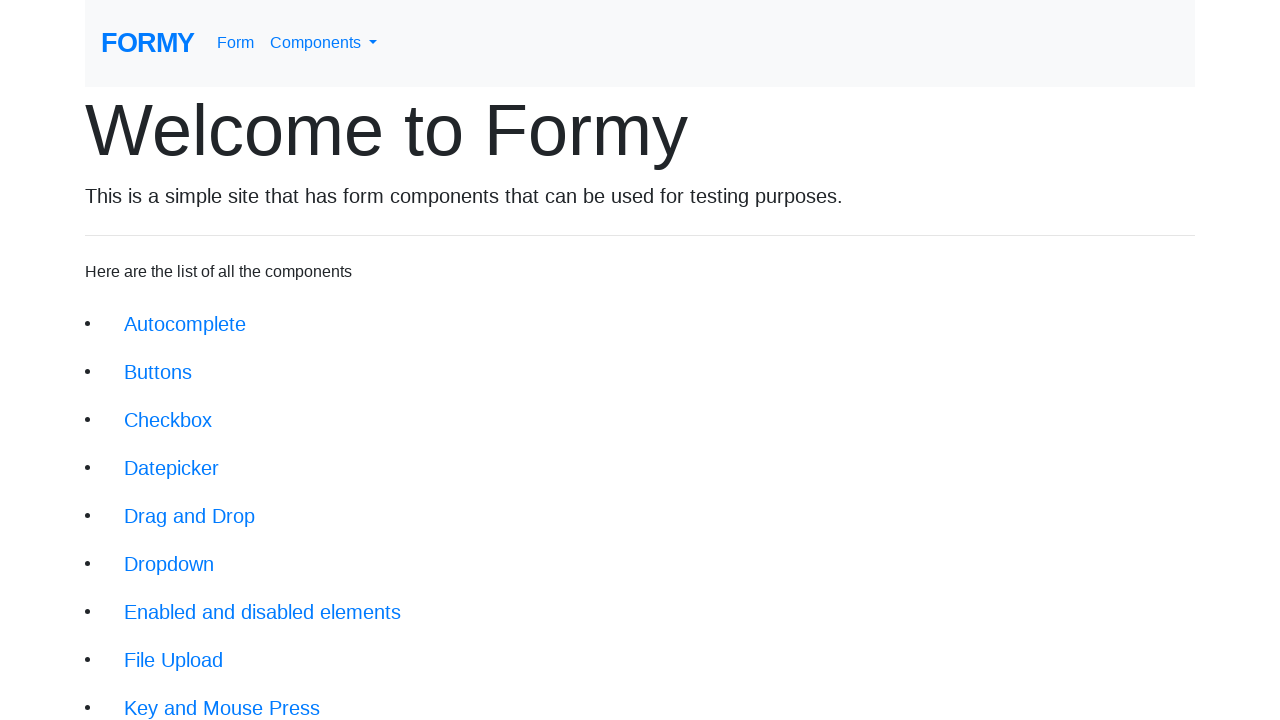

Clicked on autocomplete link to navigate to autocomplete page at (185, 324) on xpath=//li/a[@href='/autocomplete']
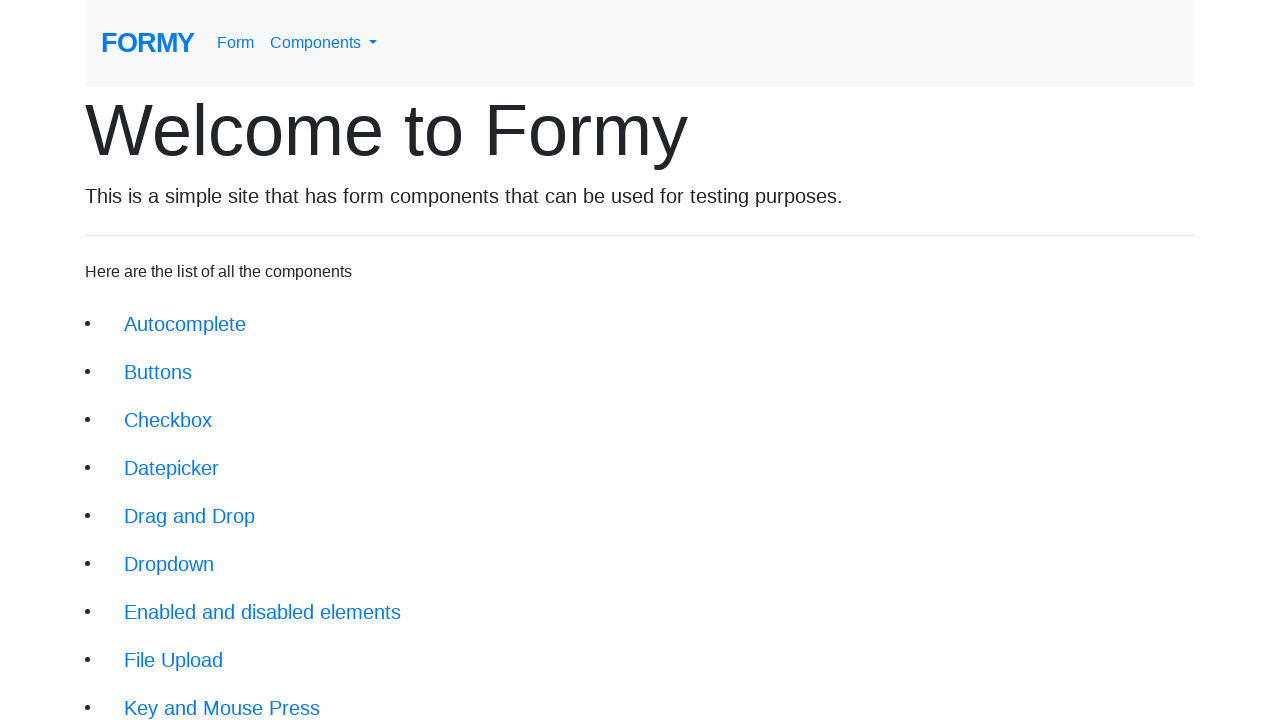

Autocomplete page loaded and heading element is visible
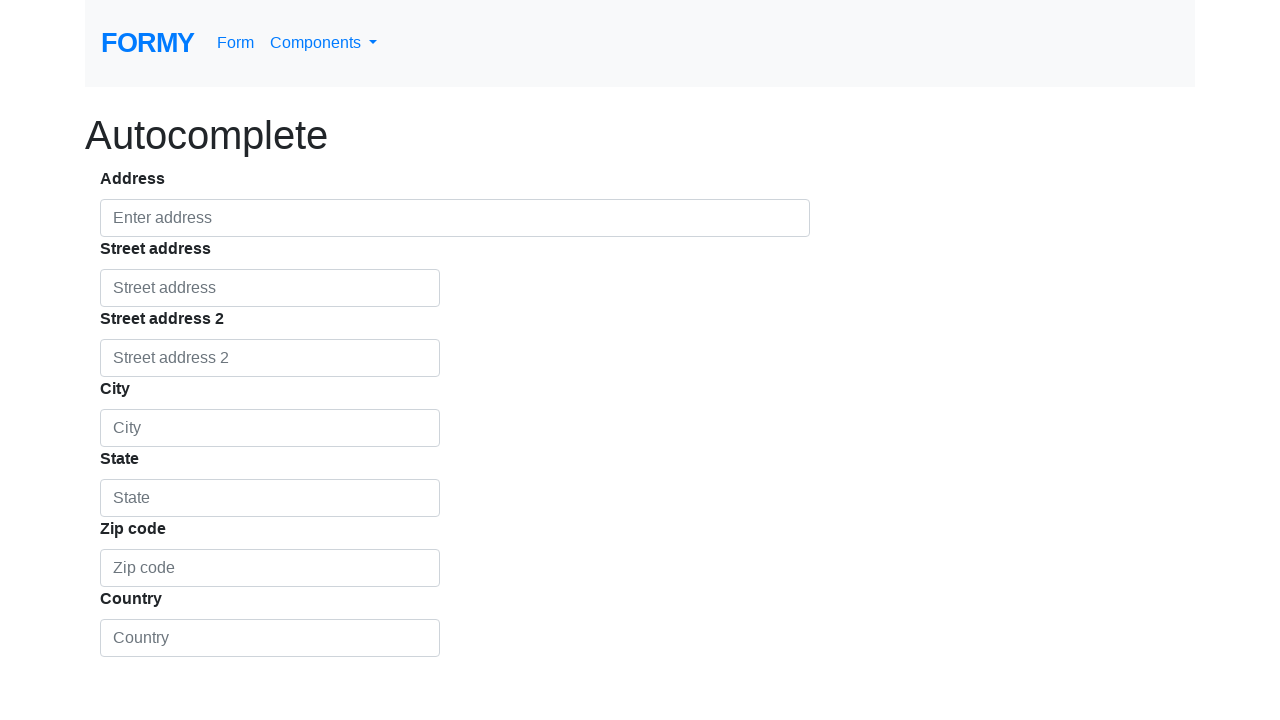

Verified page heading displays 'Autocomplete'
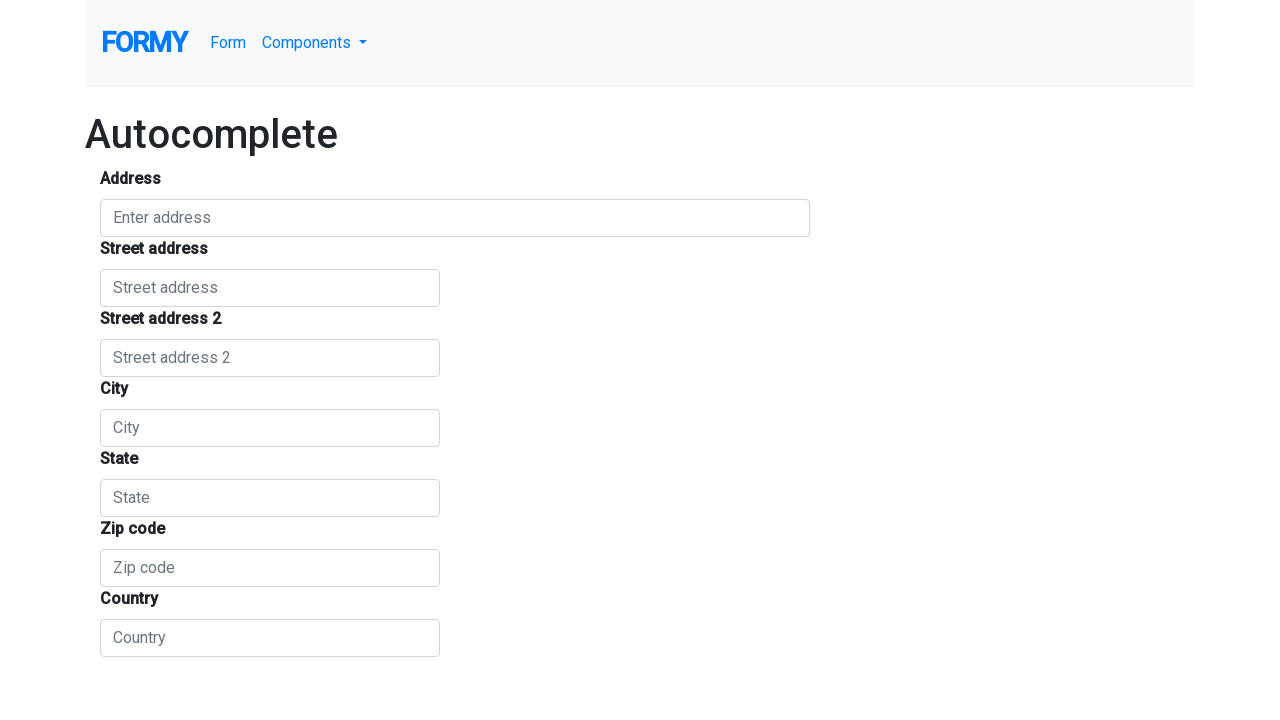

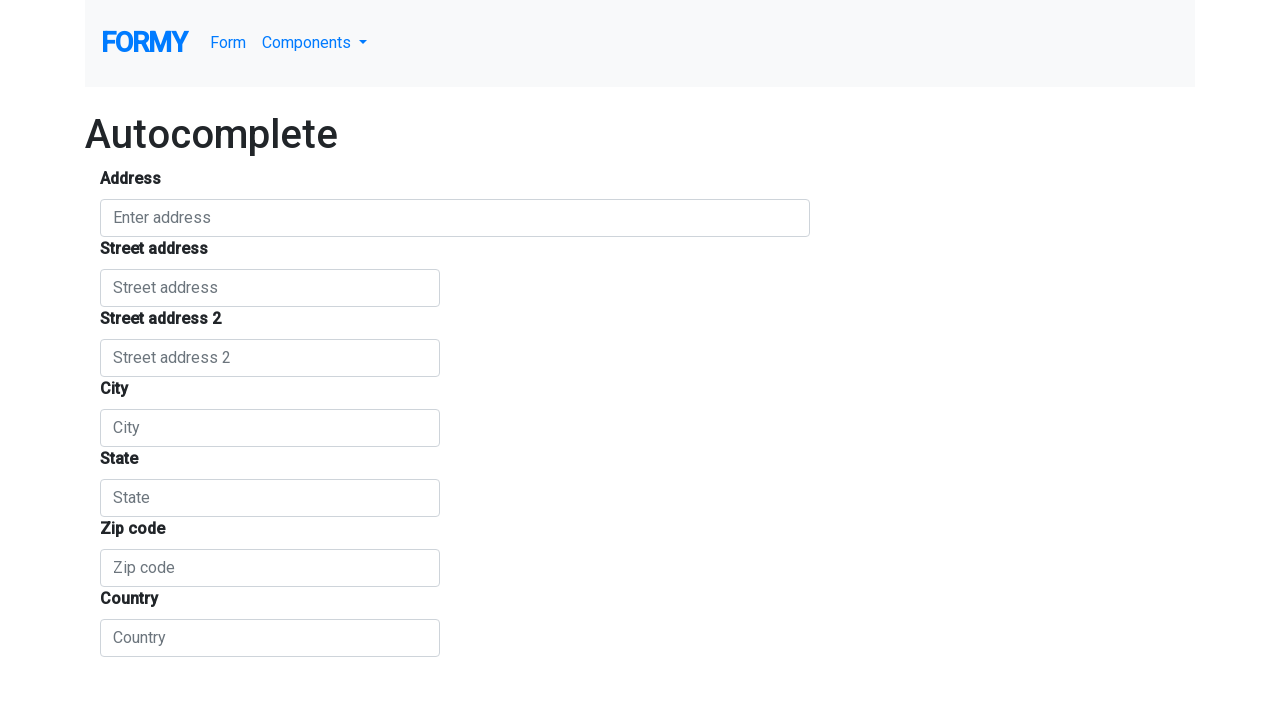